Tests resizable element functionality by dragging the resize handle to change element dimensions

Starting URL: http://jqueryui.com/resizable/

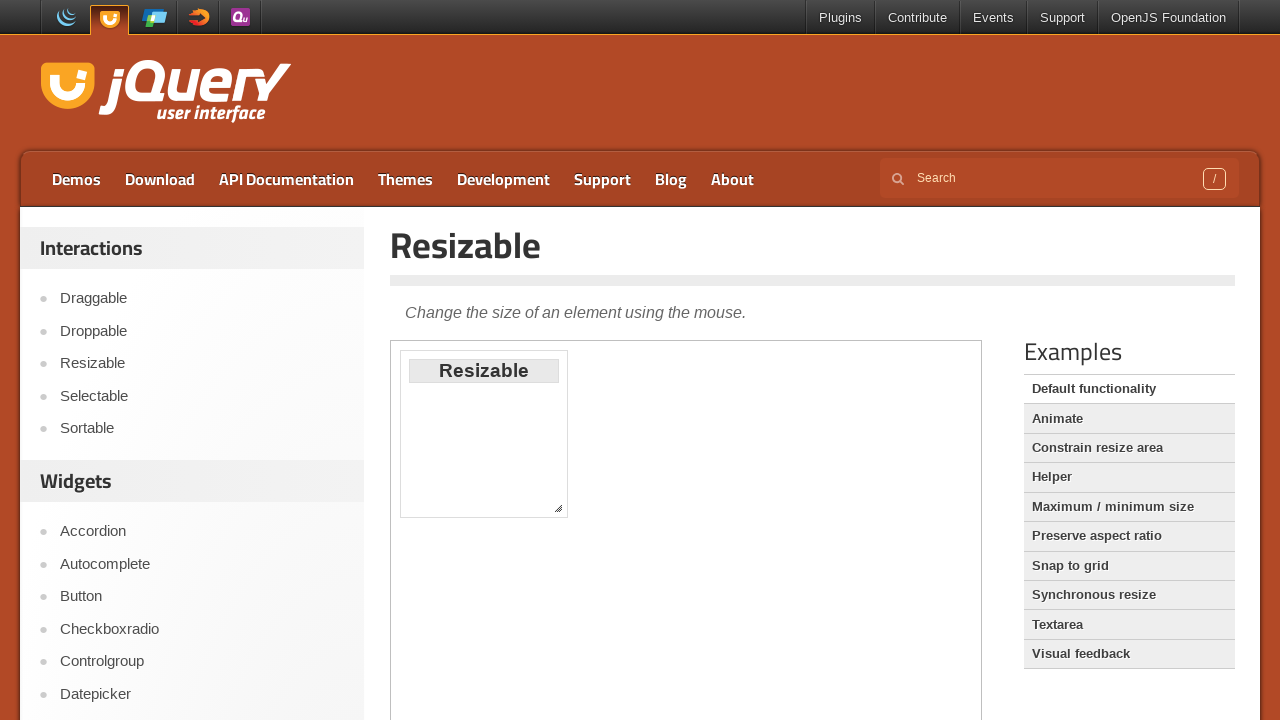

Located the demo iframe
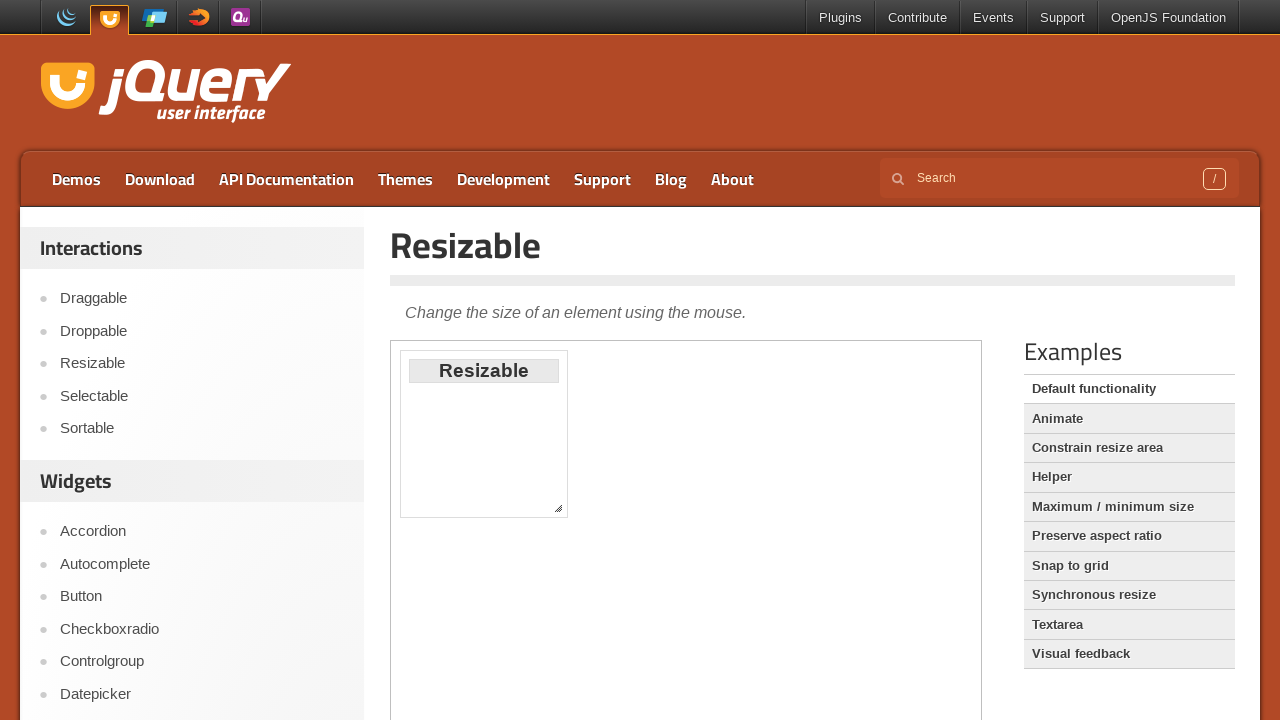

Located the resize handle element
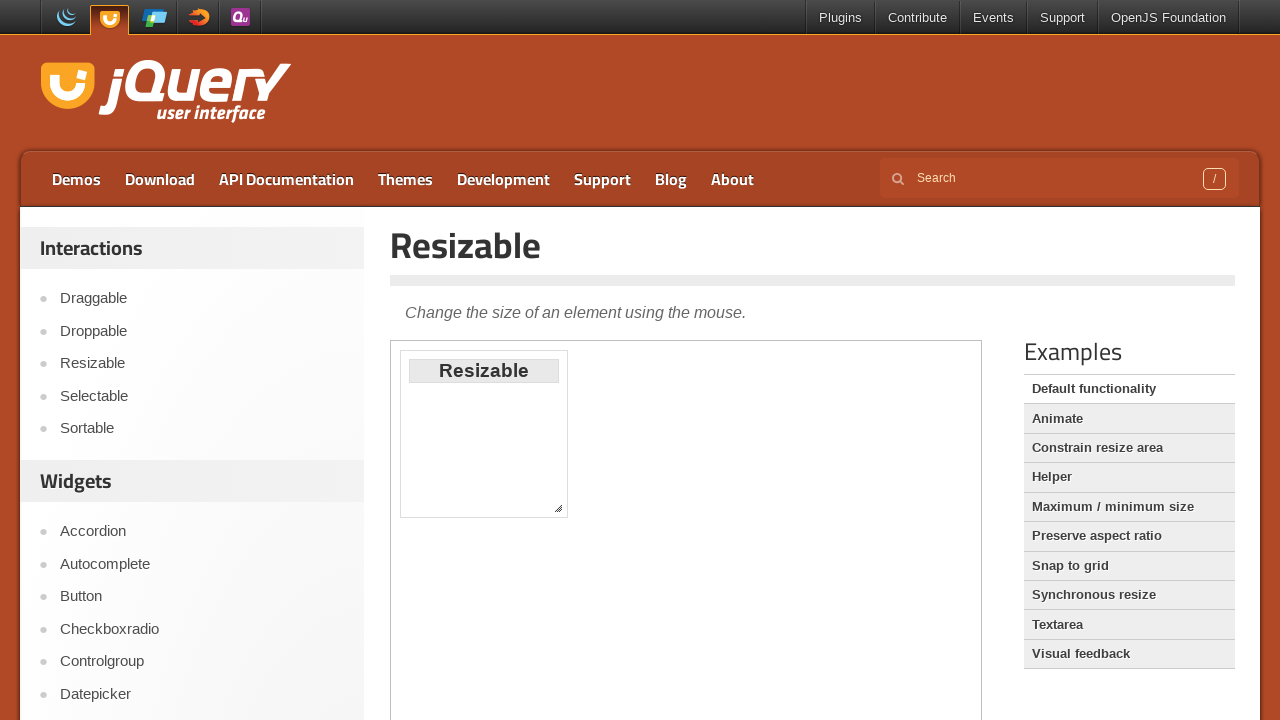

Retrieved bounding box of the resize handle
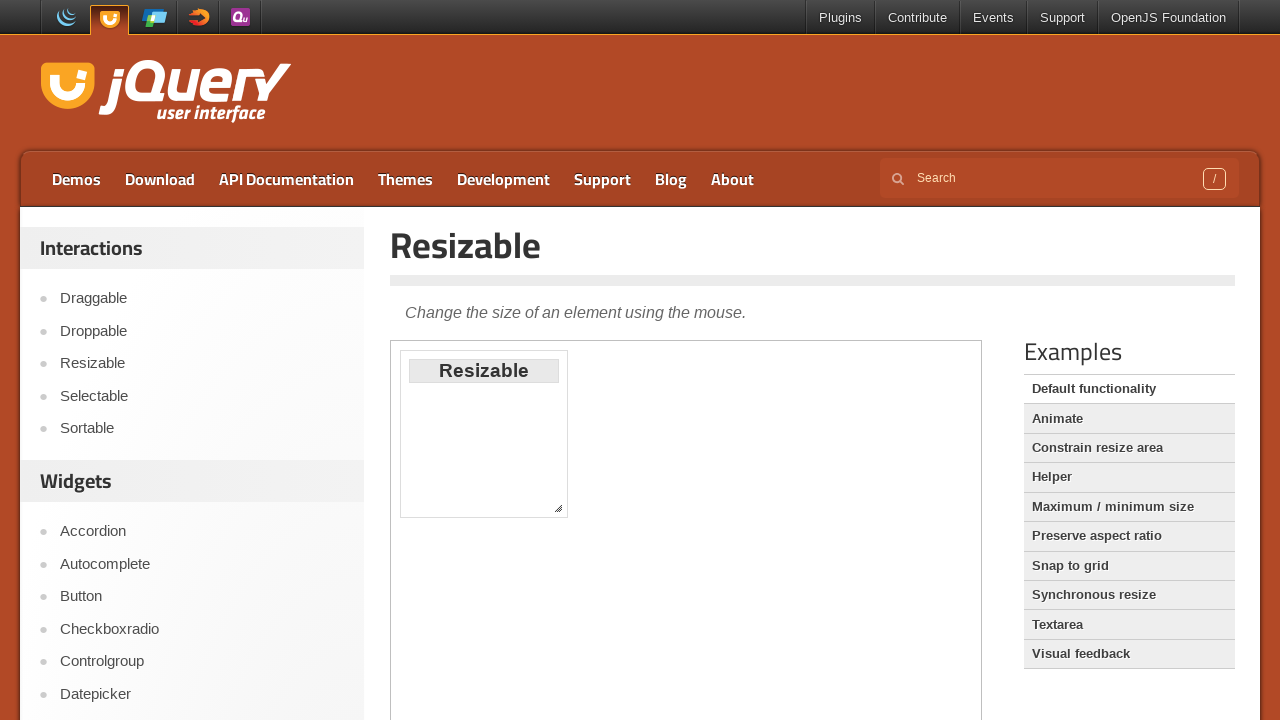

Moved mouse to the center of the resize handle at (558, 508)
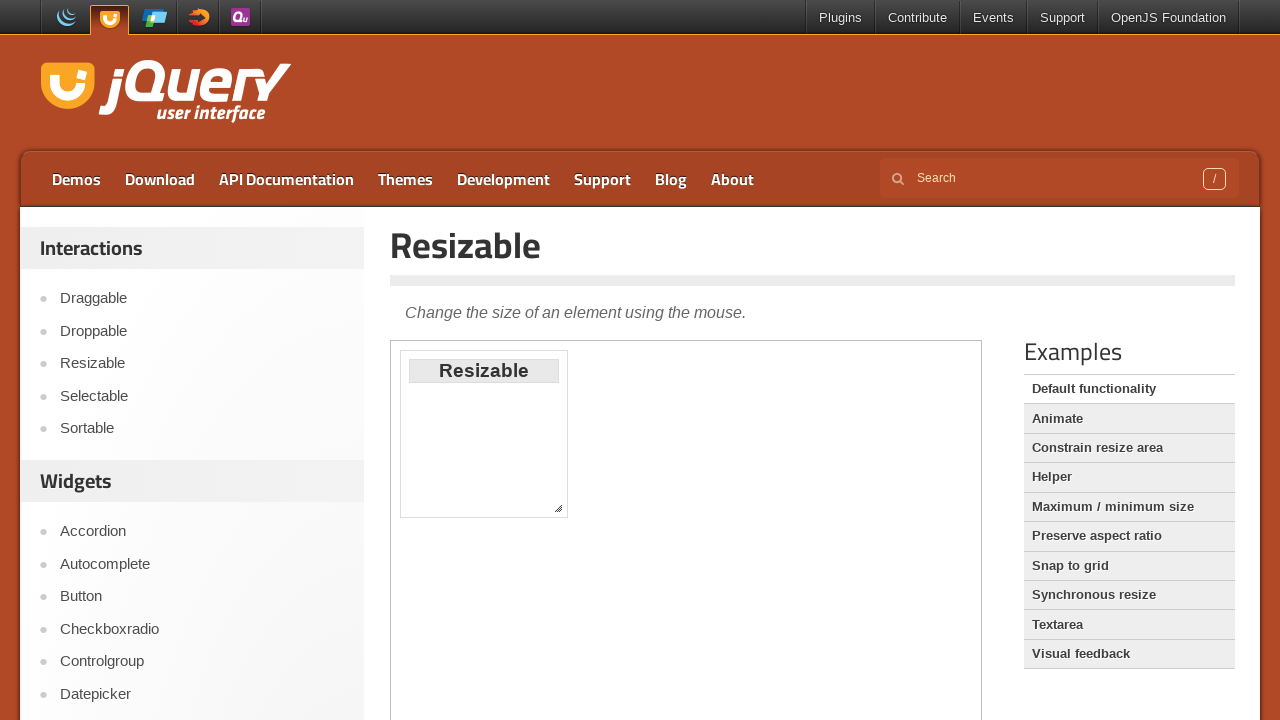

Pressed mouse button down to start dragging at (558, 508)
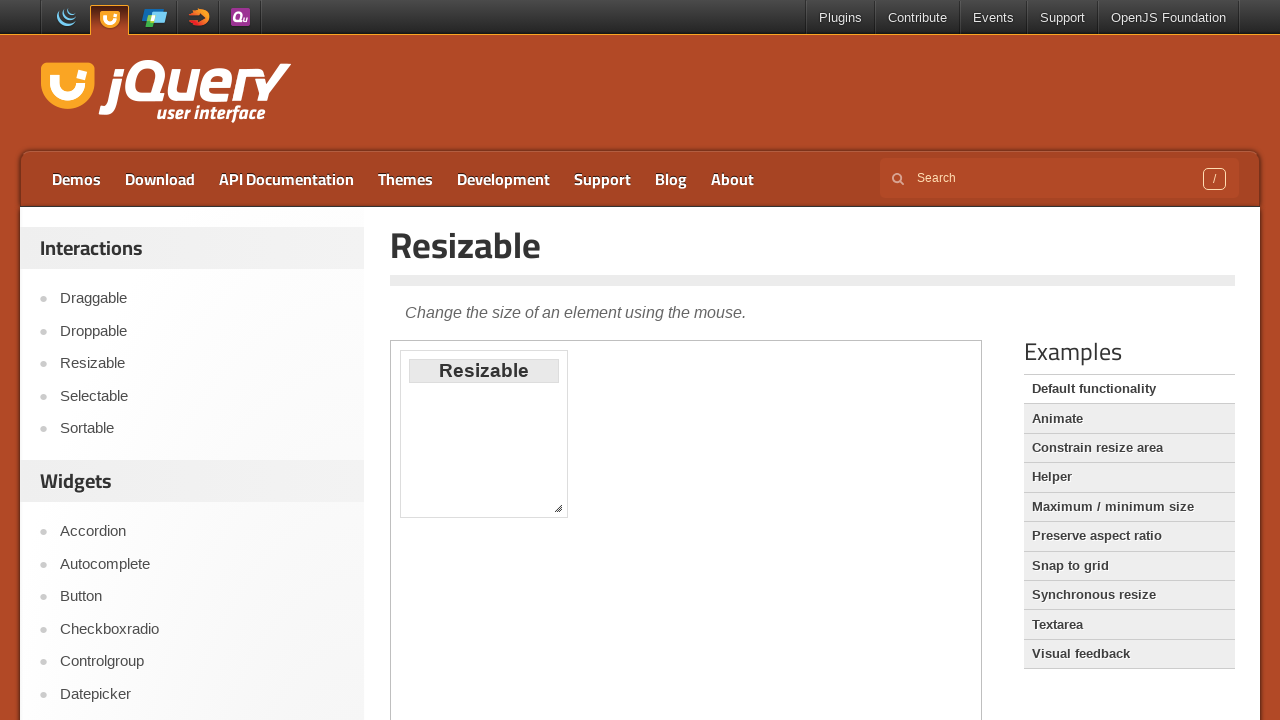

Dragged resize handle 100px right and 200px down at (658, 708)
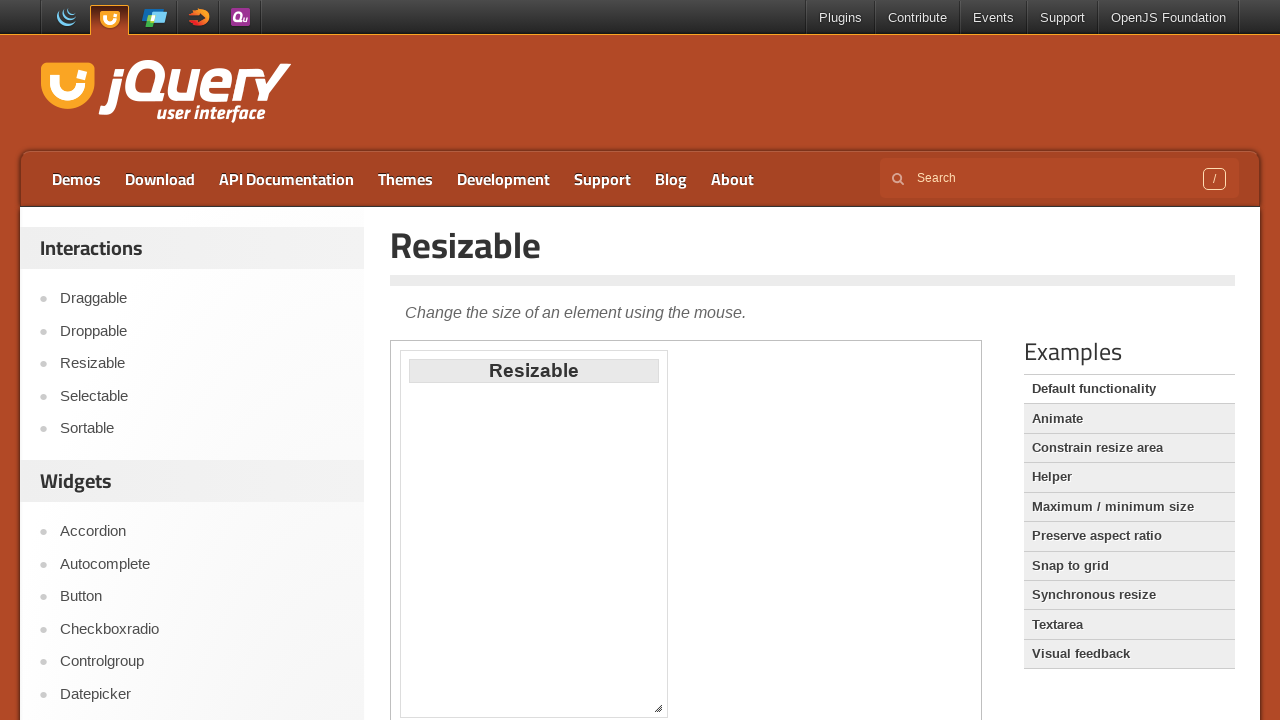

Released mouse button to complete the resize operation at (658, 708)
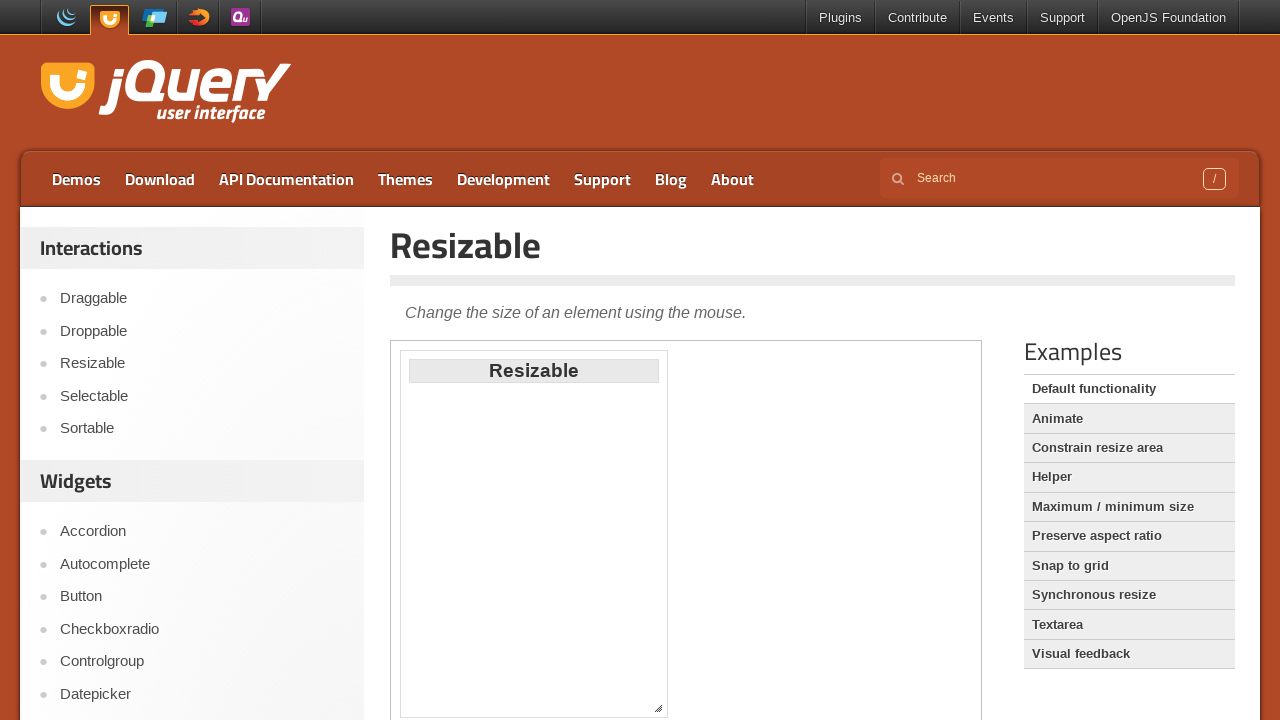

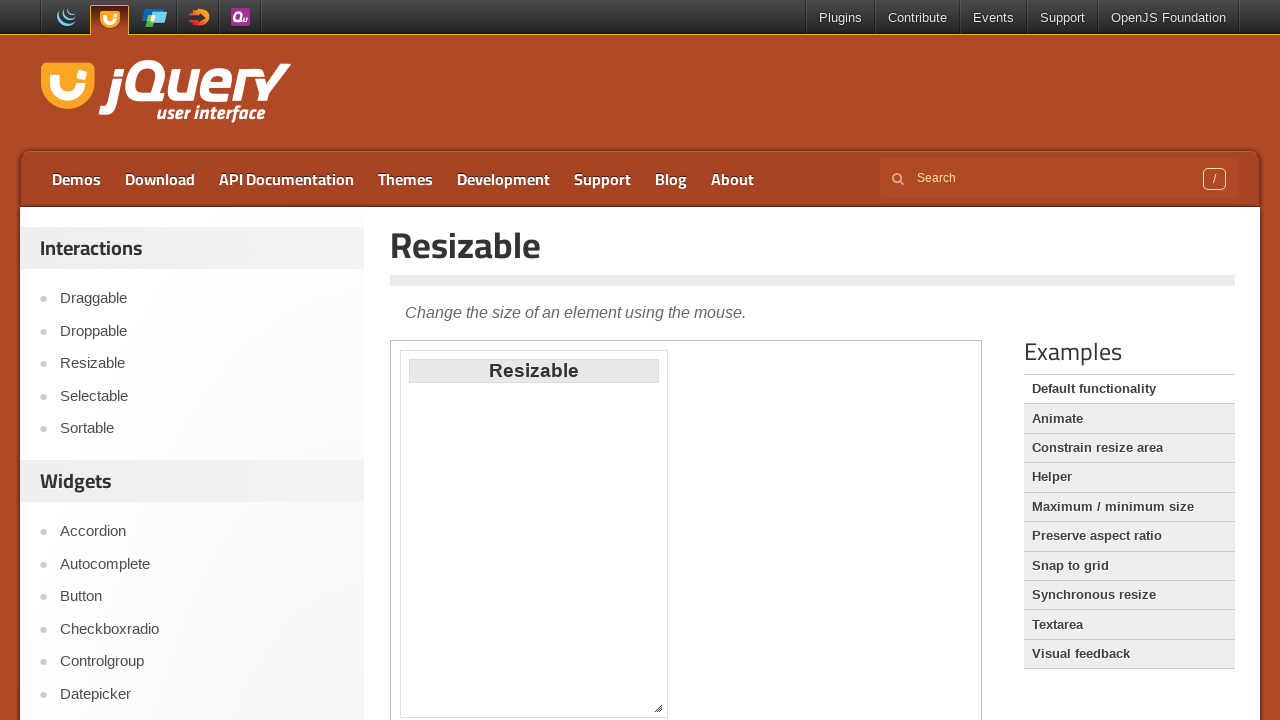